Tests clicking a primary button multiple times on a UI testing playground page by sending ENTER key presses to the button element

Starting URL: http://uitestingplayground.com/classattr

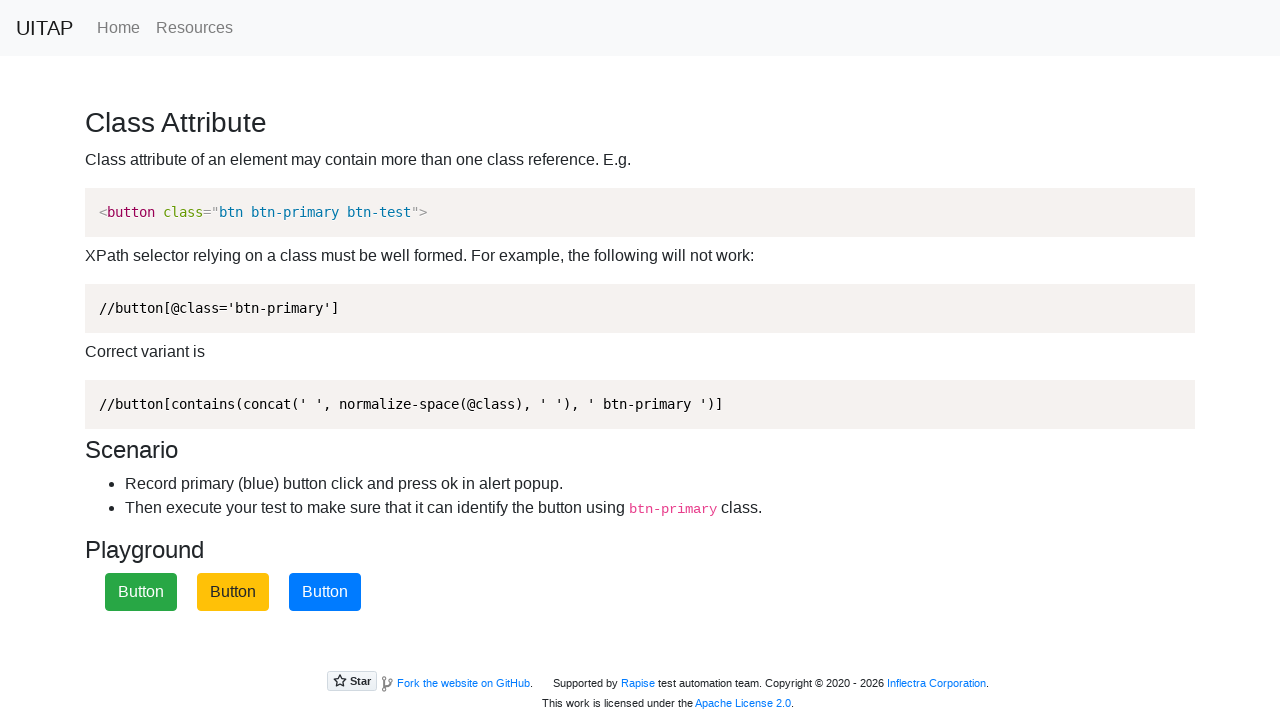

Navigated to UI testing playground classattr page
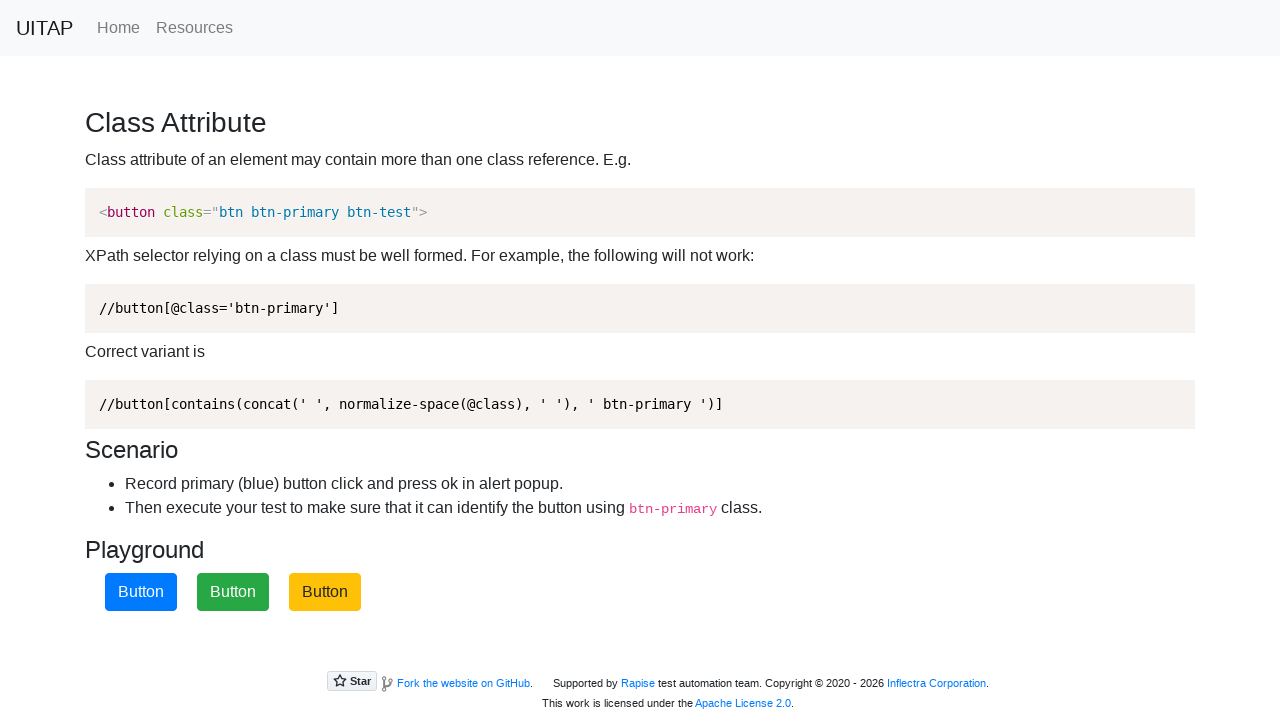

Primary button element loaded
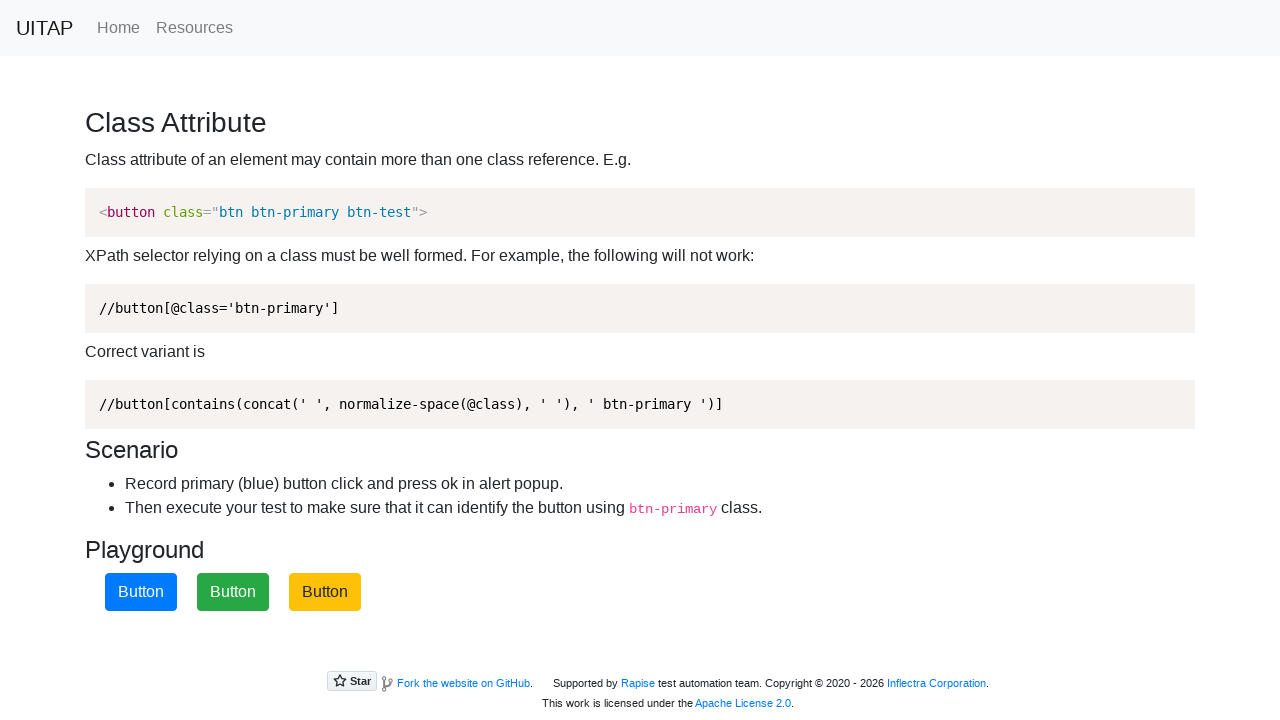

Located primary button element
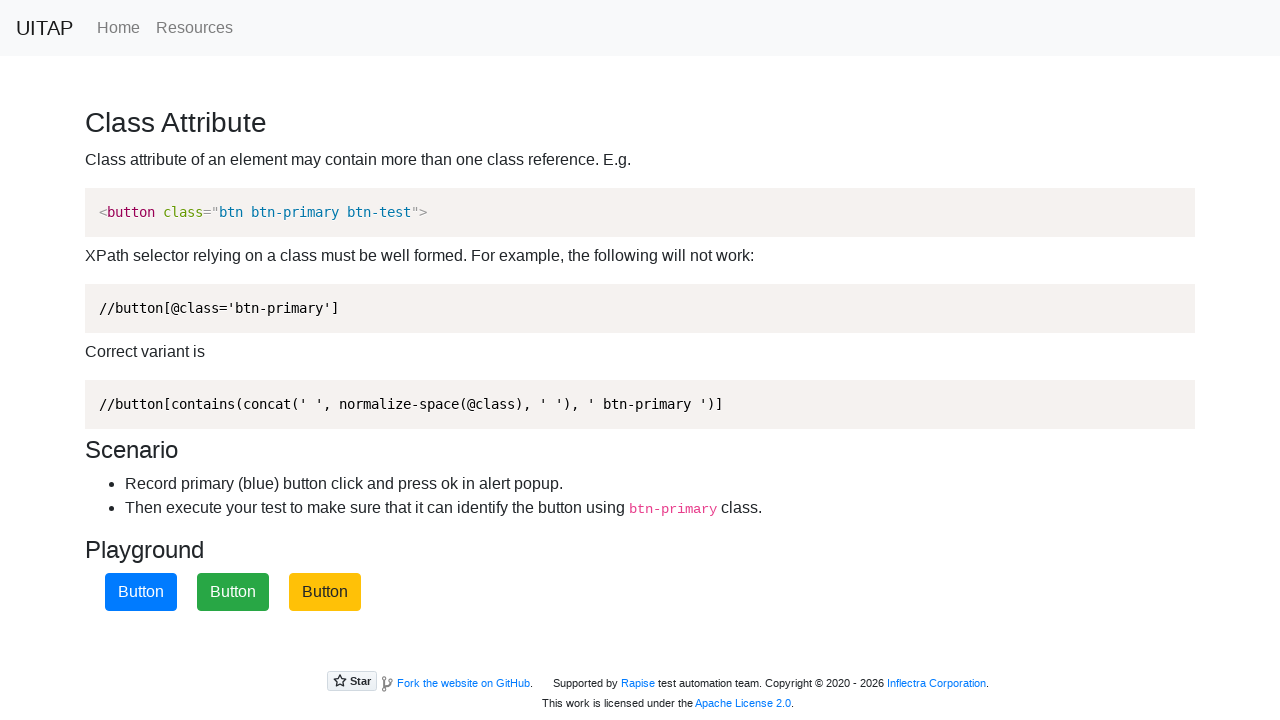

Pressed ENTER key on primary button (attempt 1/3) on .btn-primary
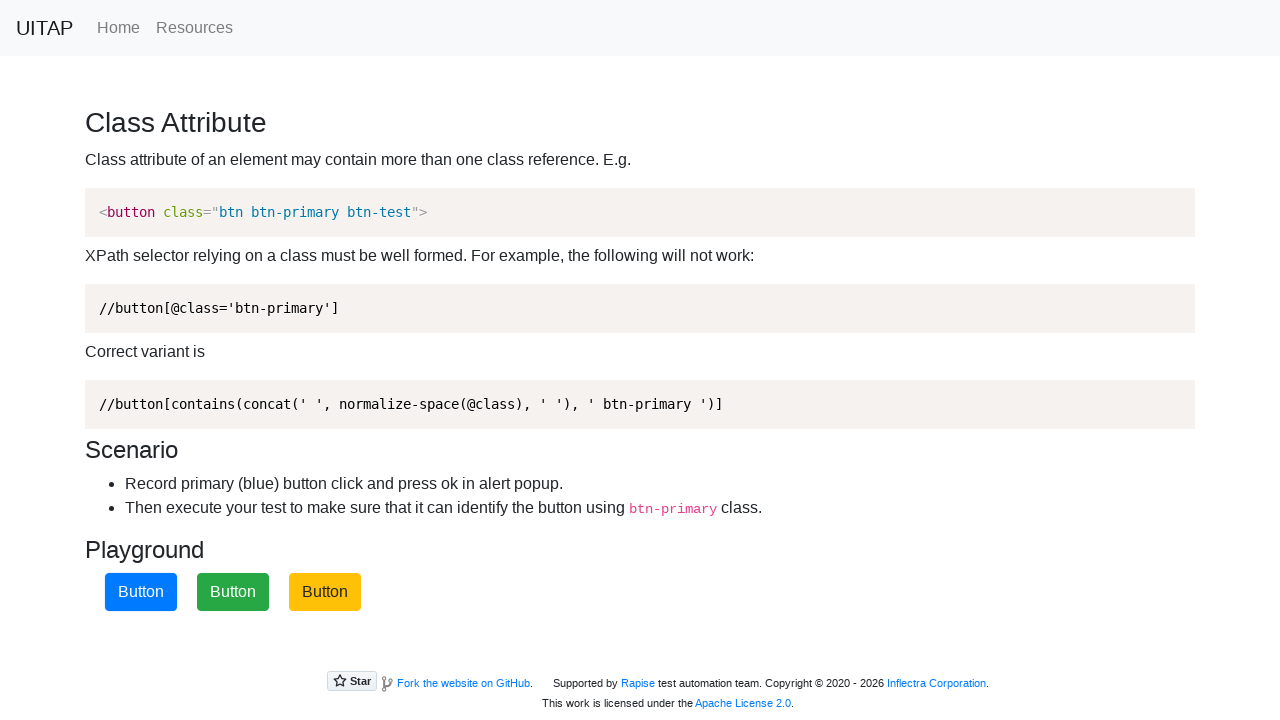

Set up dialog handler for alert dismissal (attempt 1/3)
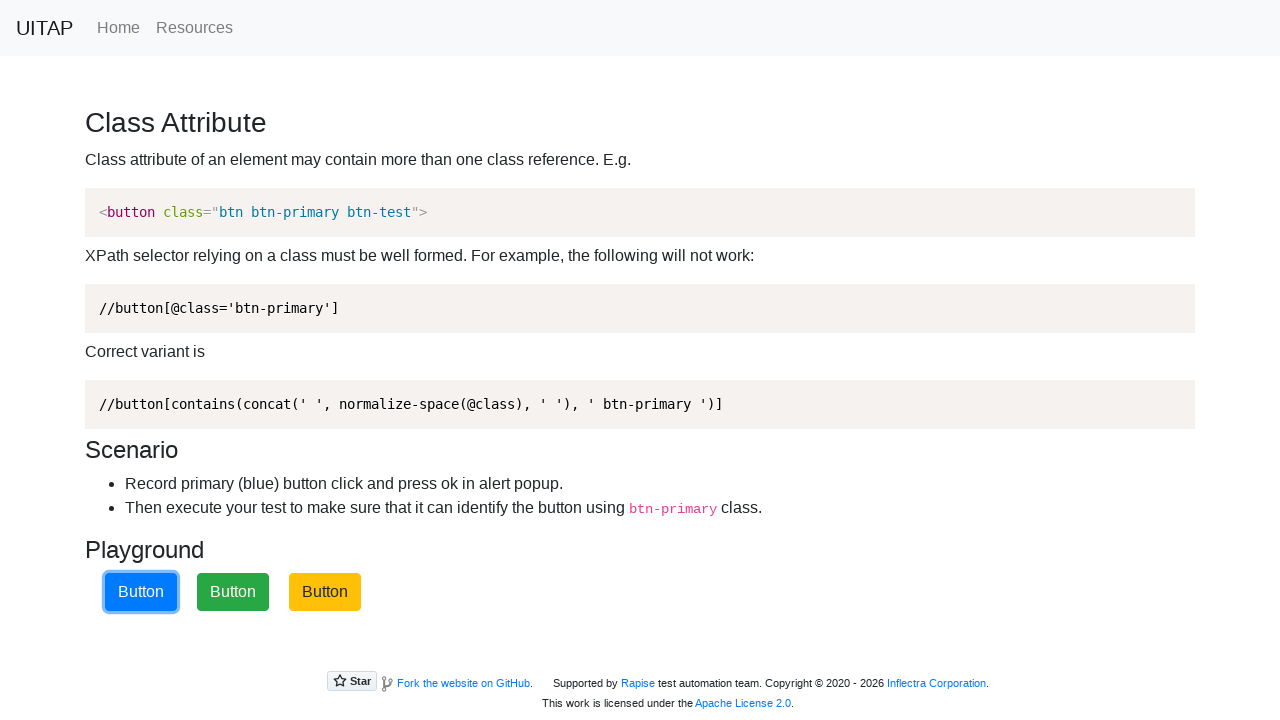

Pressed ENTER key on primary button (attempt 2/3) on .btn-primary
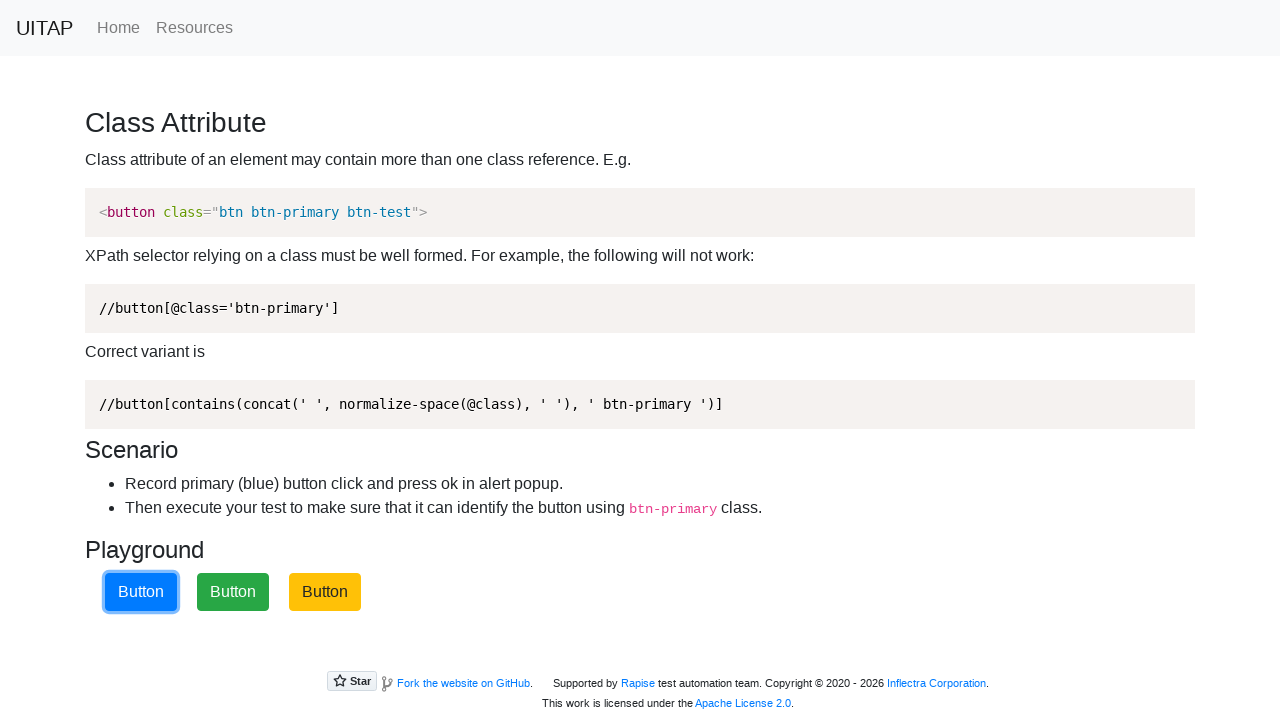

Set up dialog handler for alert dismissal (attempt 2/3)
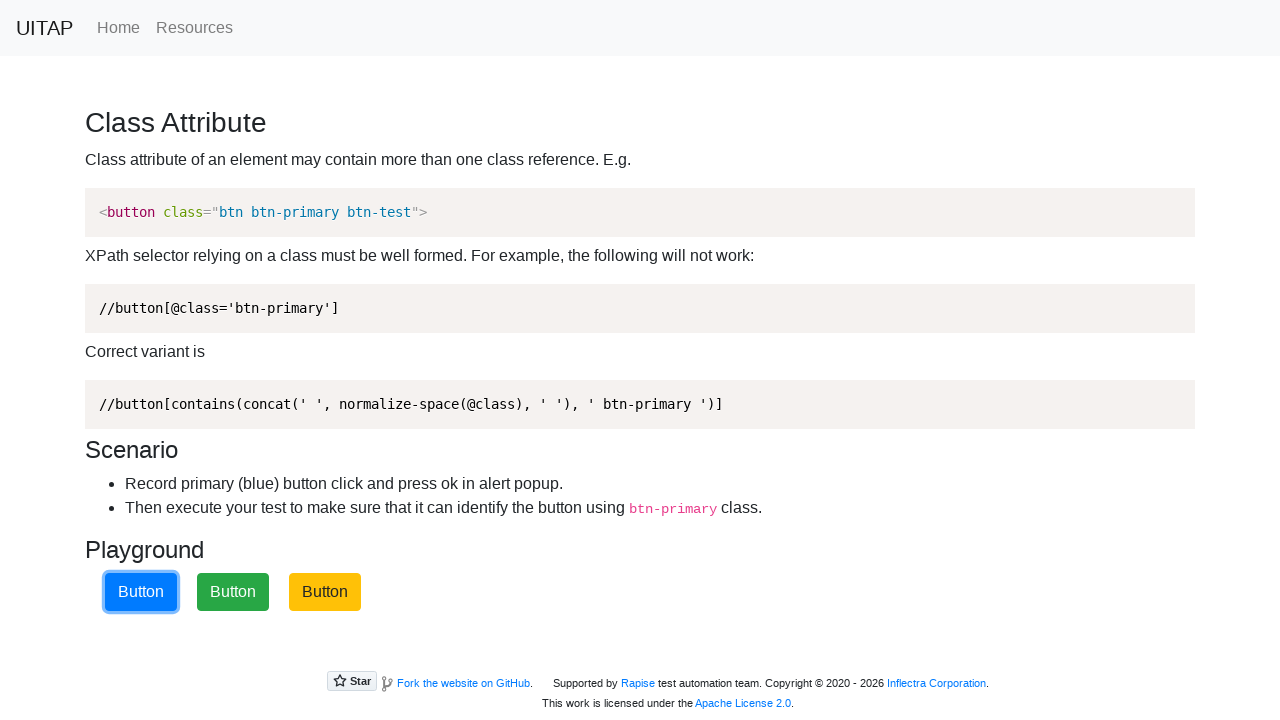

Pressed ENTER key on primary button (attempt 3/3) on .btn-primary
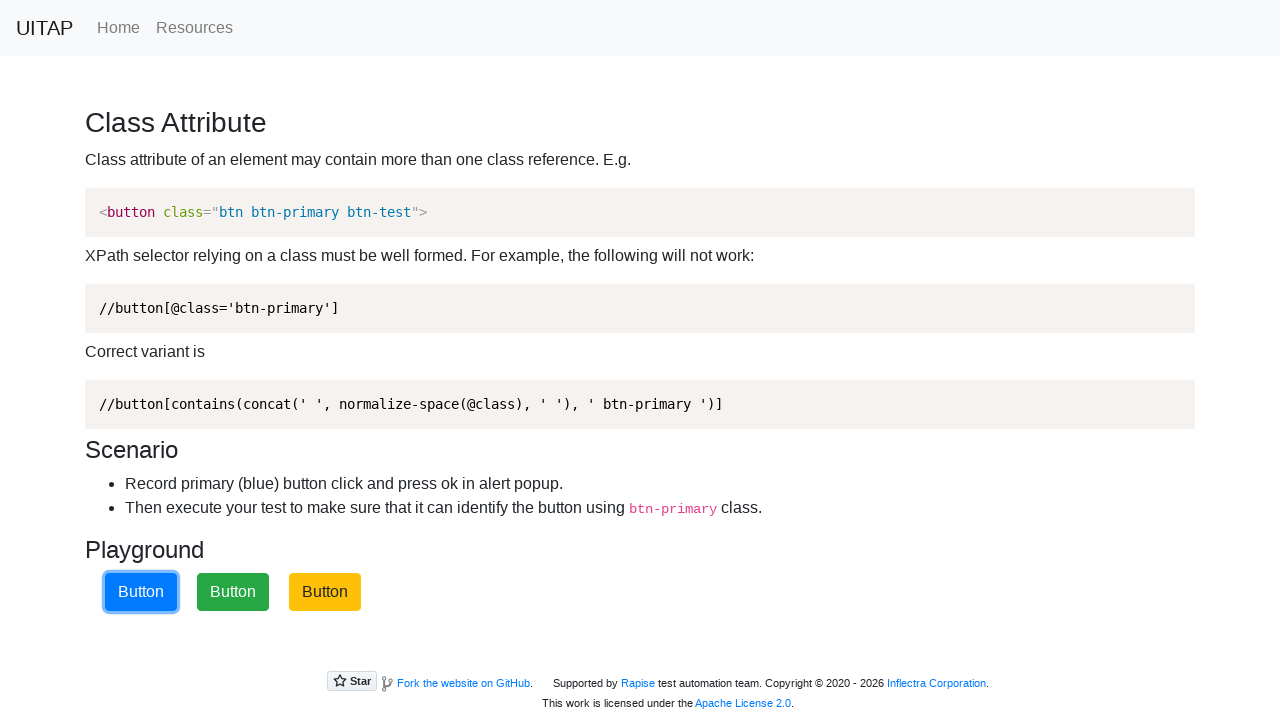

Set up dialog handler for alert dismissal (attempt 3/3)
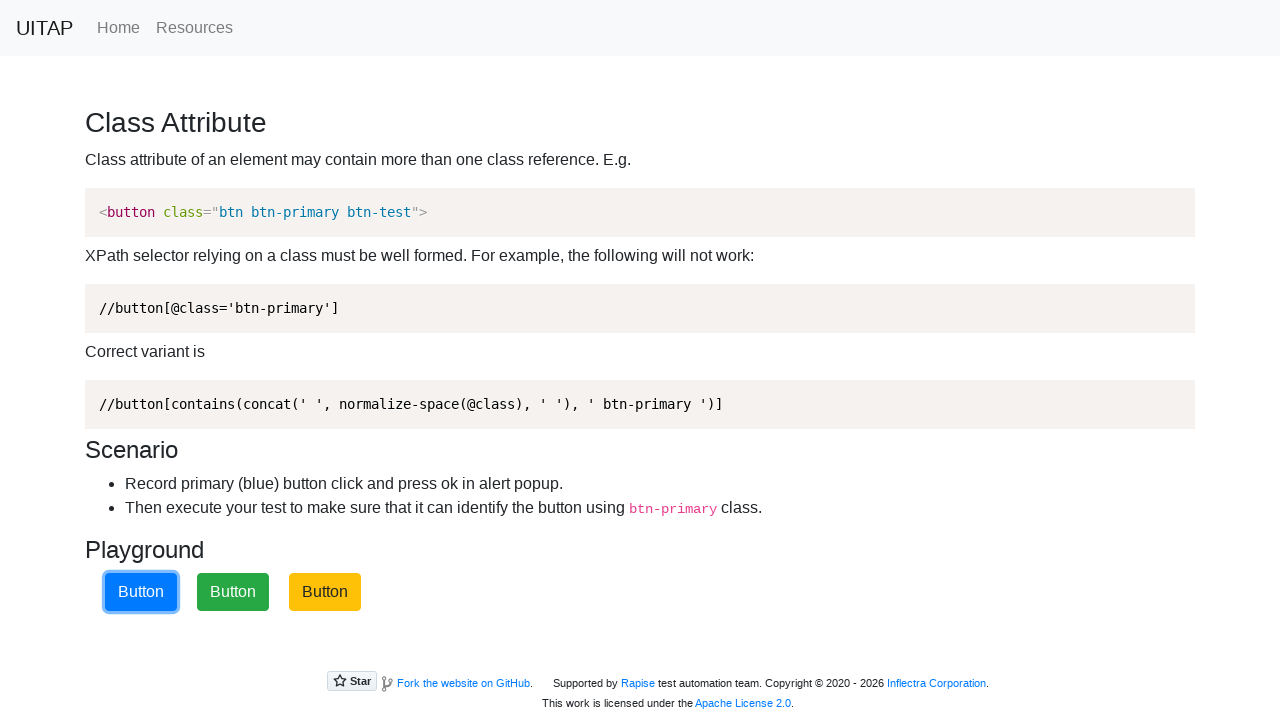

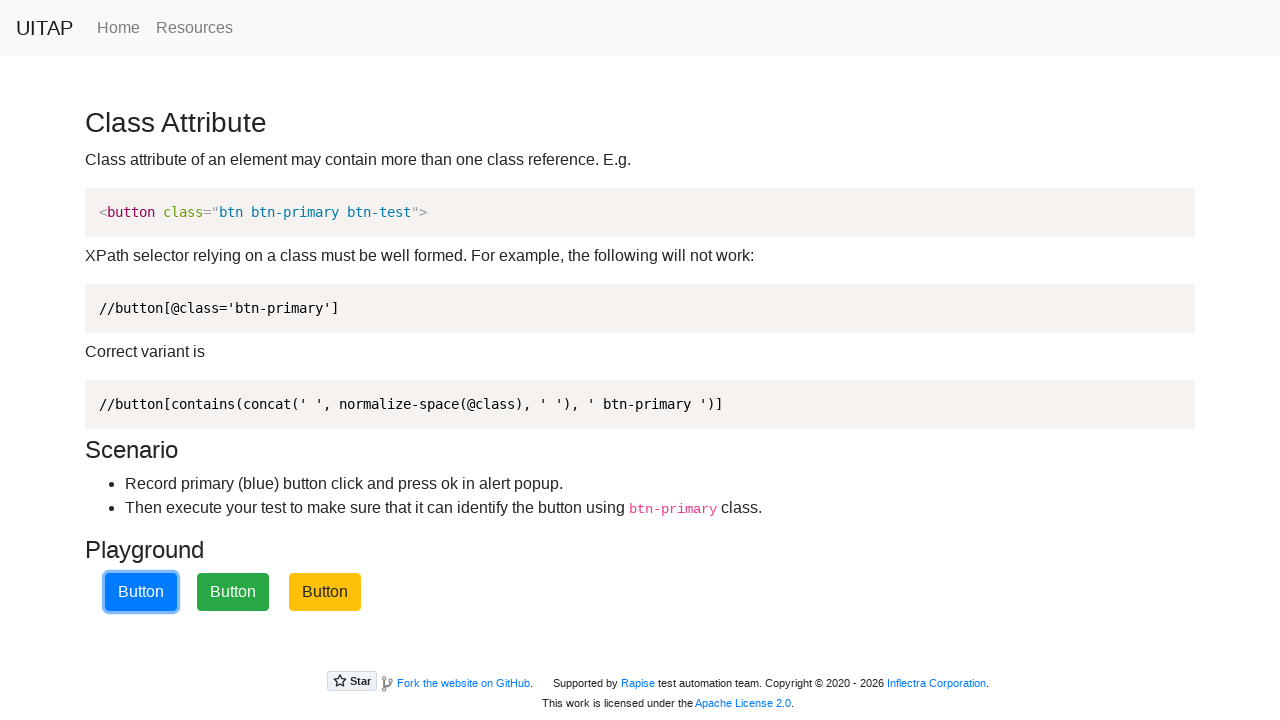